Tests JavaScript alert handling by interacting with different types of alerts: simple alert, confirmation dialog, and prompt dialog

Starting URL: https://the-internet.herokuapp.com/javascript_alerts

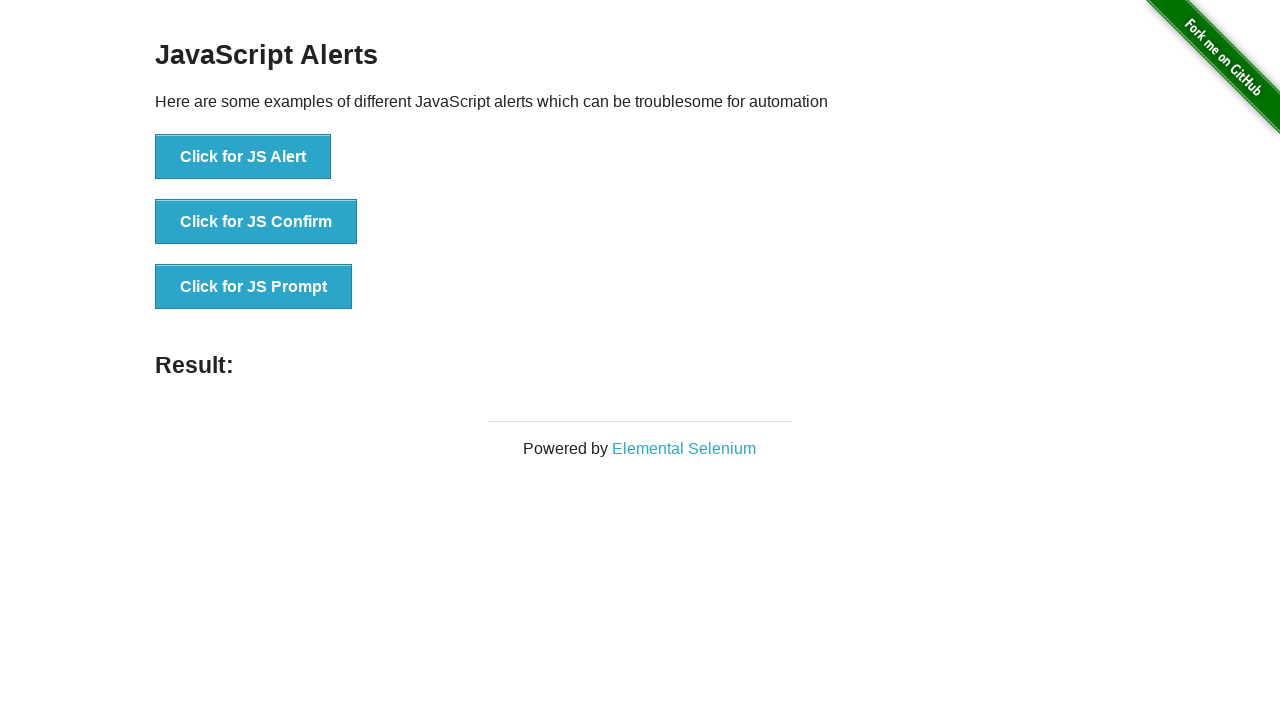

Clicked button to trigger simple alert at (243, 157) on xpath=//button[@onclick='jsAlert()']
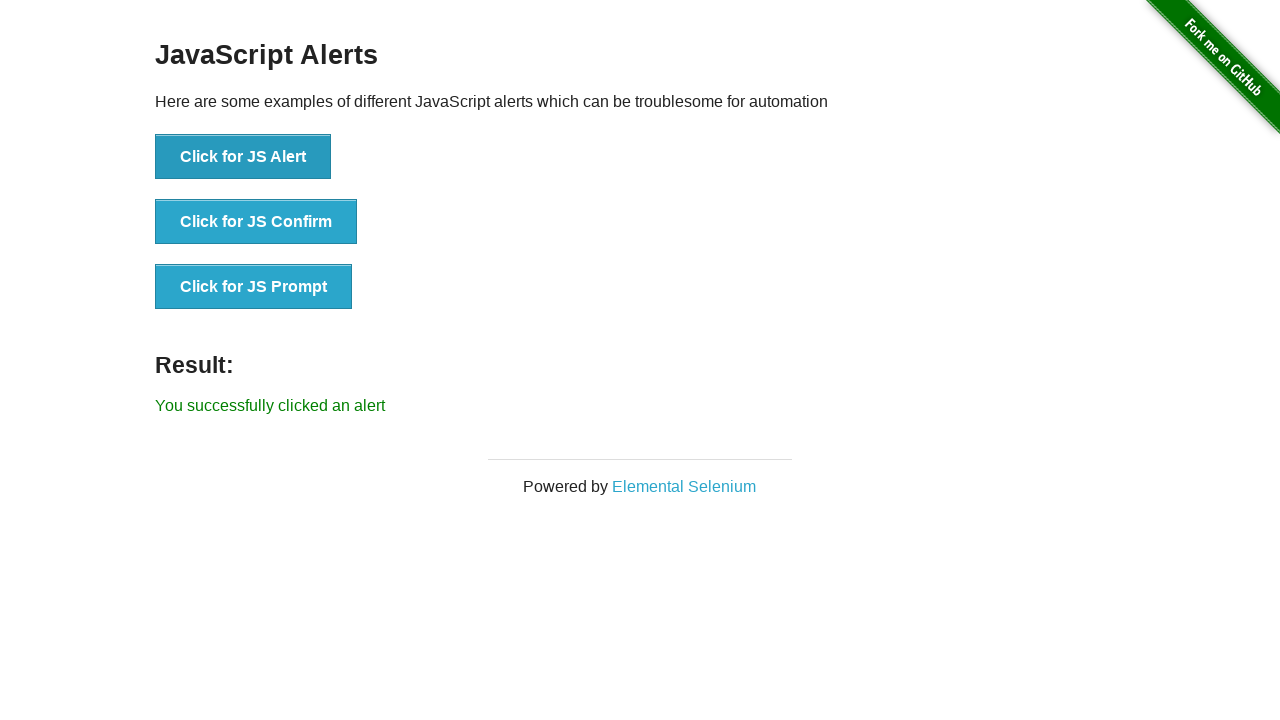

Set up dialog handler to accept alerts
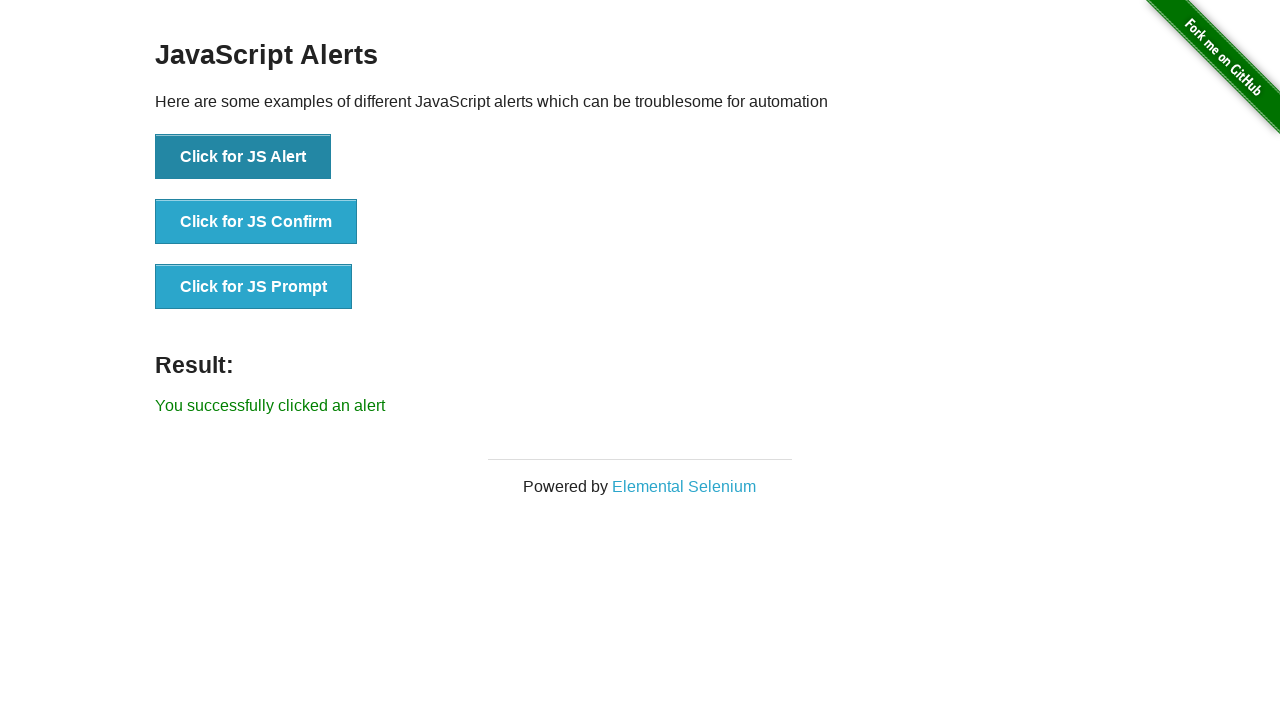

Clicked button to trigger confirmation dialog at (256, 222) on xpath=//button[@onclick='jsConfirm()']
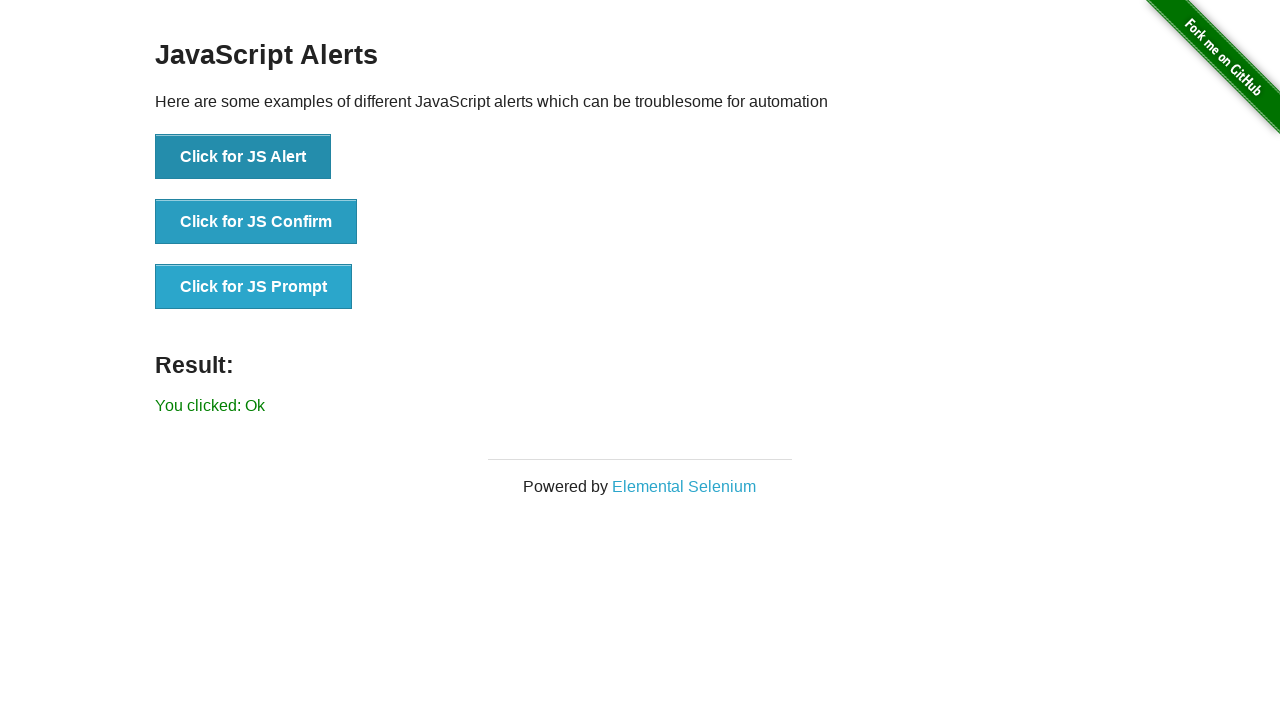

Clicked button to trigger prompt dialog at (254, 287) on xpath=//button[@onclick='jsPrompt()']
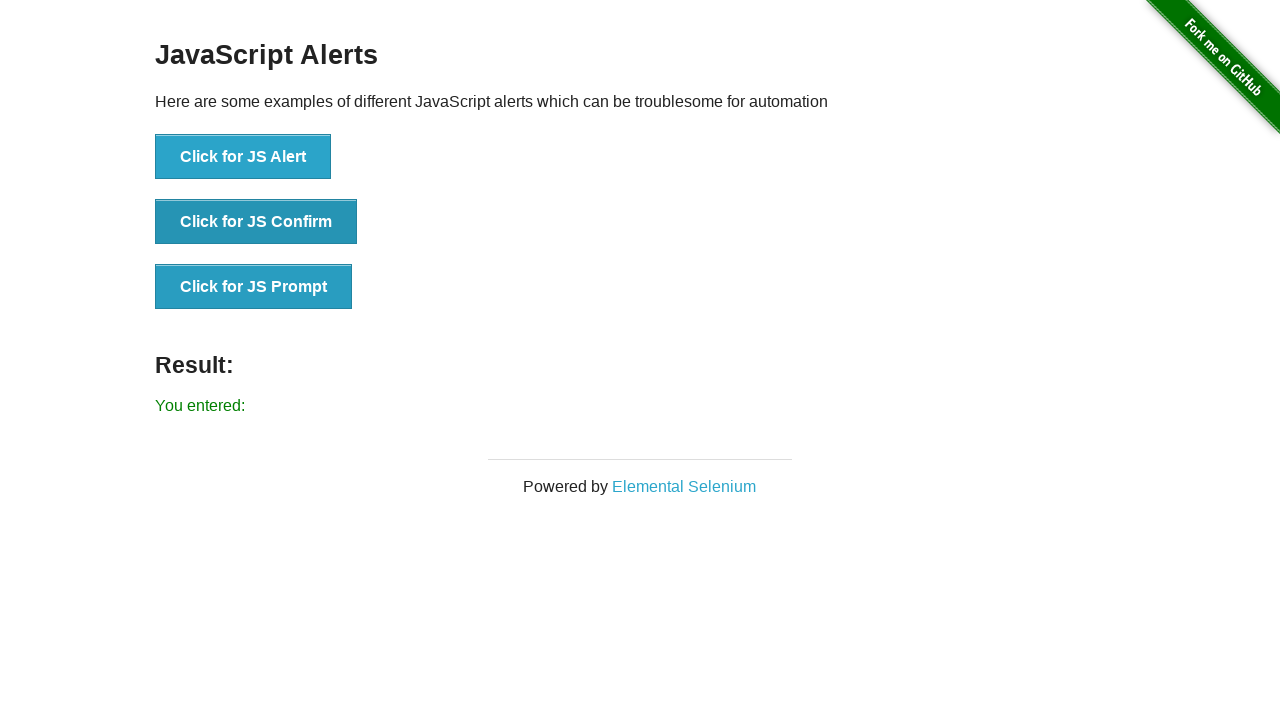

Set up dialog handler to accept prompt with text 'hello'
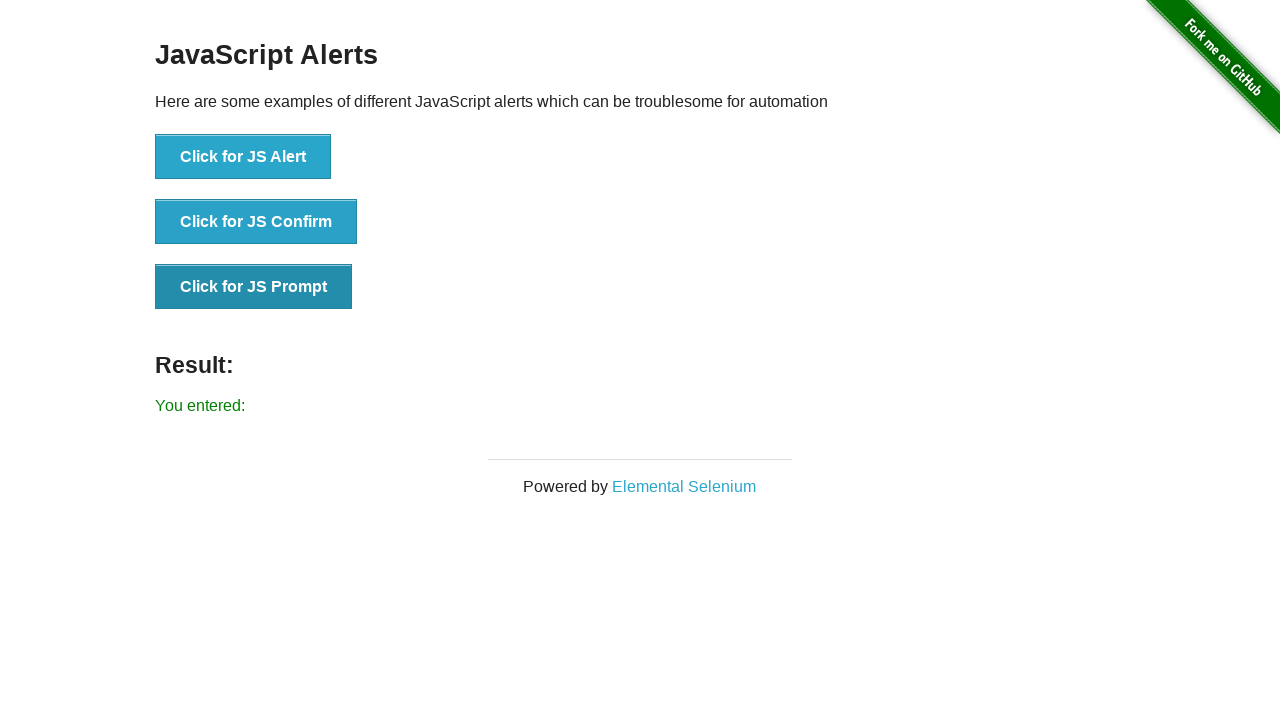

Clicked button again to trigger prompt dialog with text entry at (254, 287) on xpath=//button[@onclick='jsPrompt()']
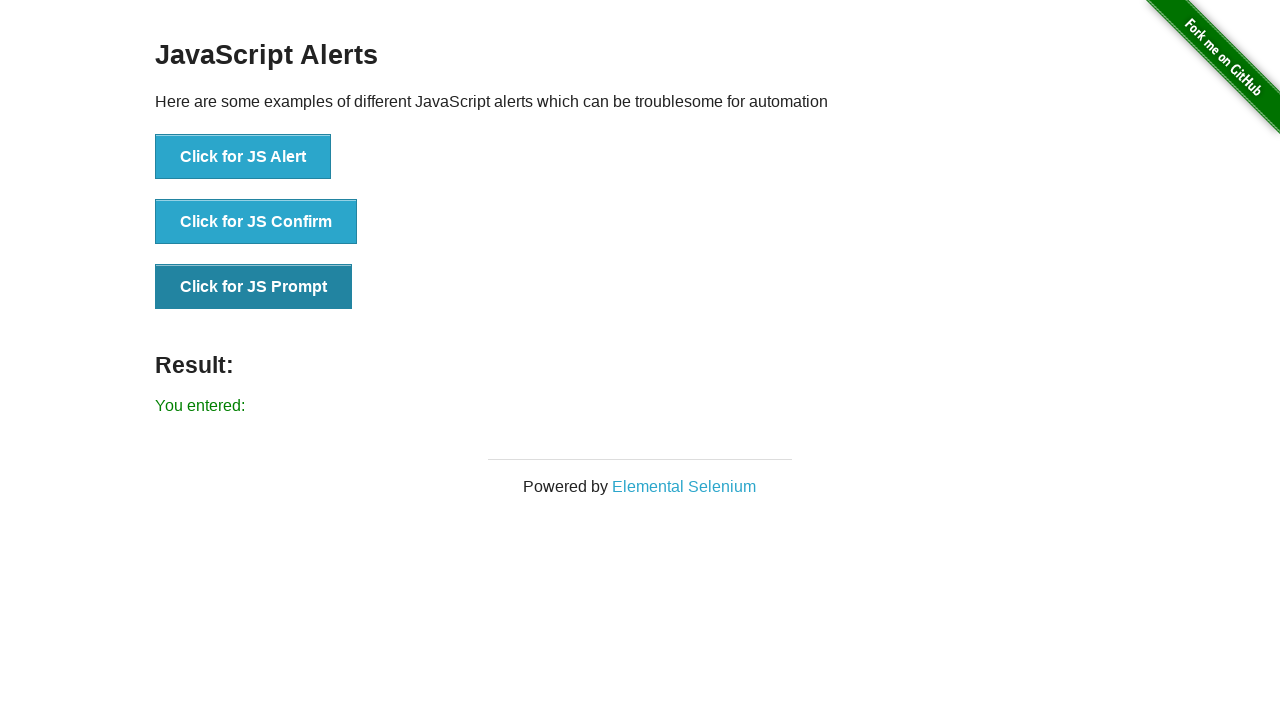

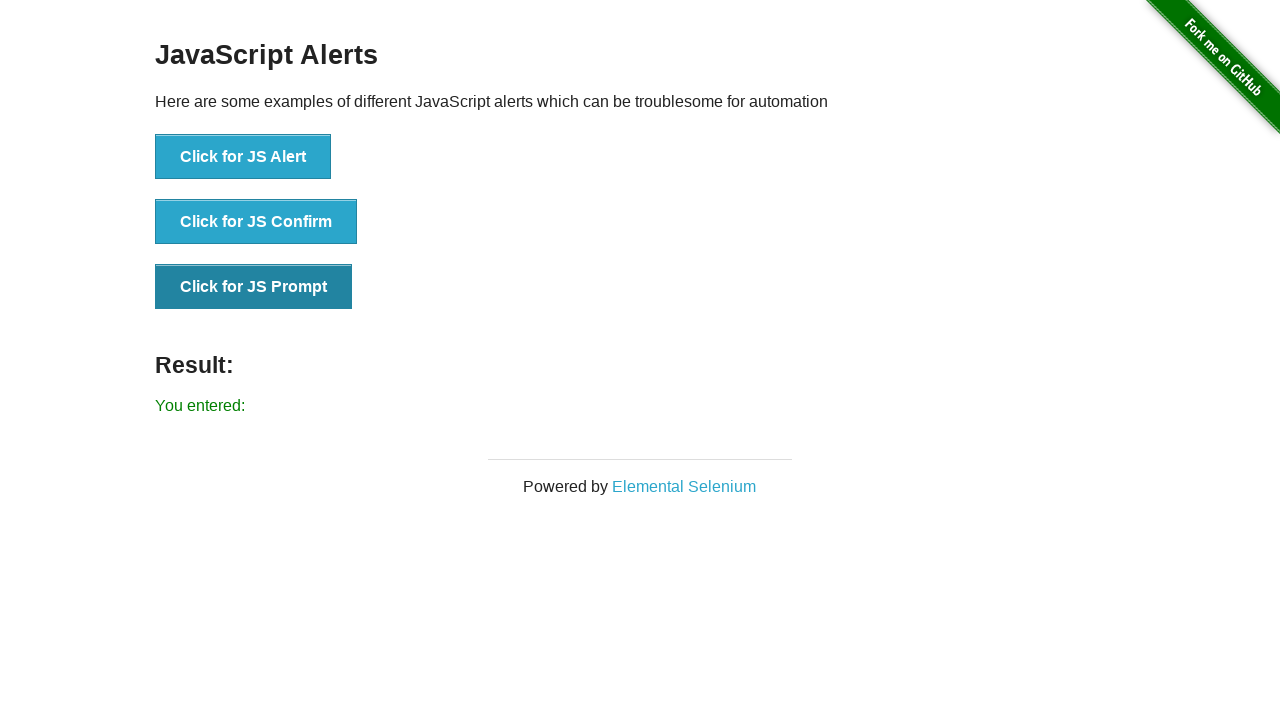